Tests registration form validation by attempting to submit the form with empty fields to verify HTML5 required field validation is working.

Starting URL: https://buggy.justtestit.org/register

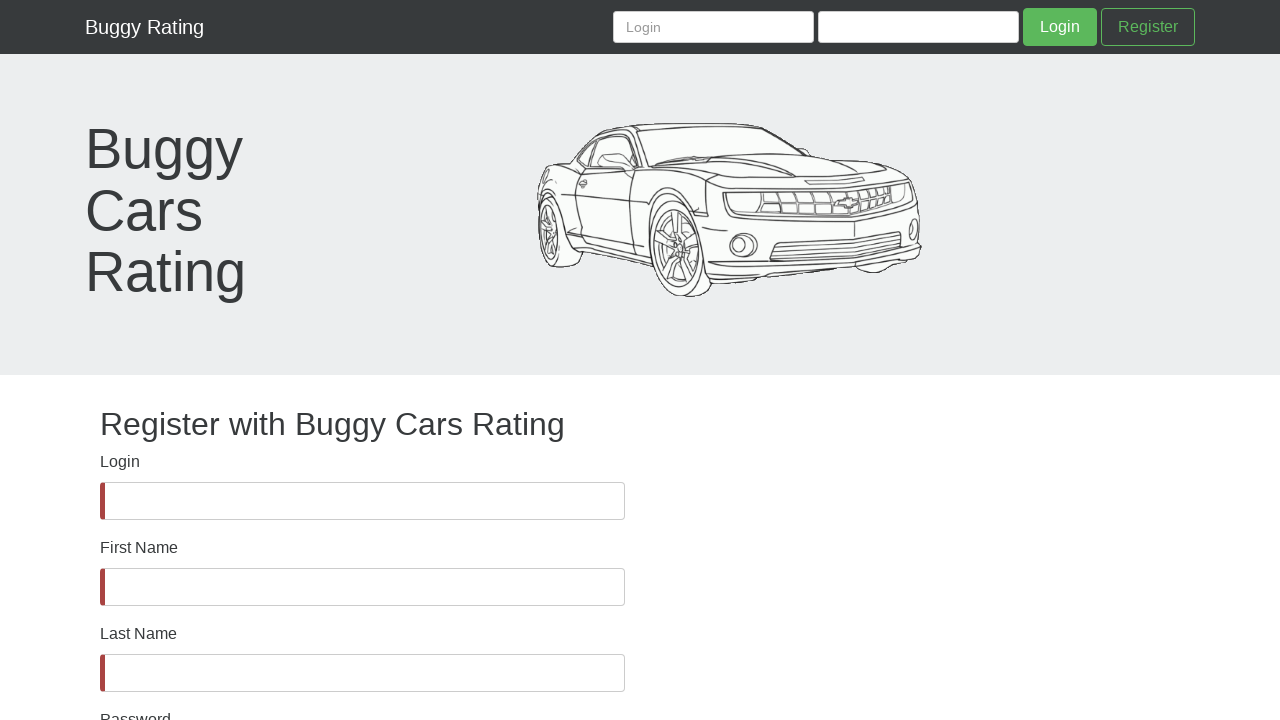

Clicked submit button without filling any registration fields at (1060, 27) on button[type="submit"]
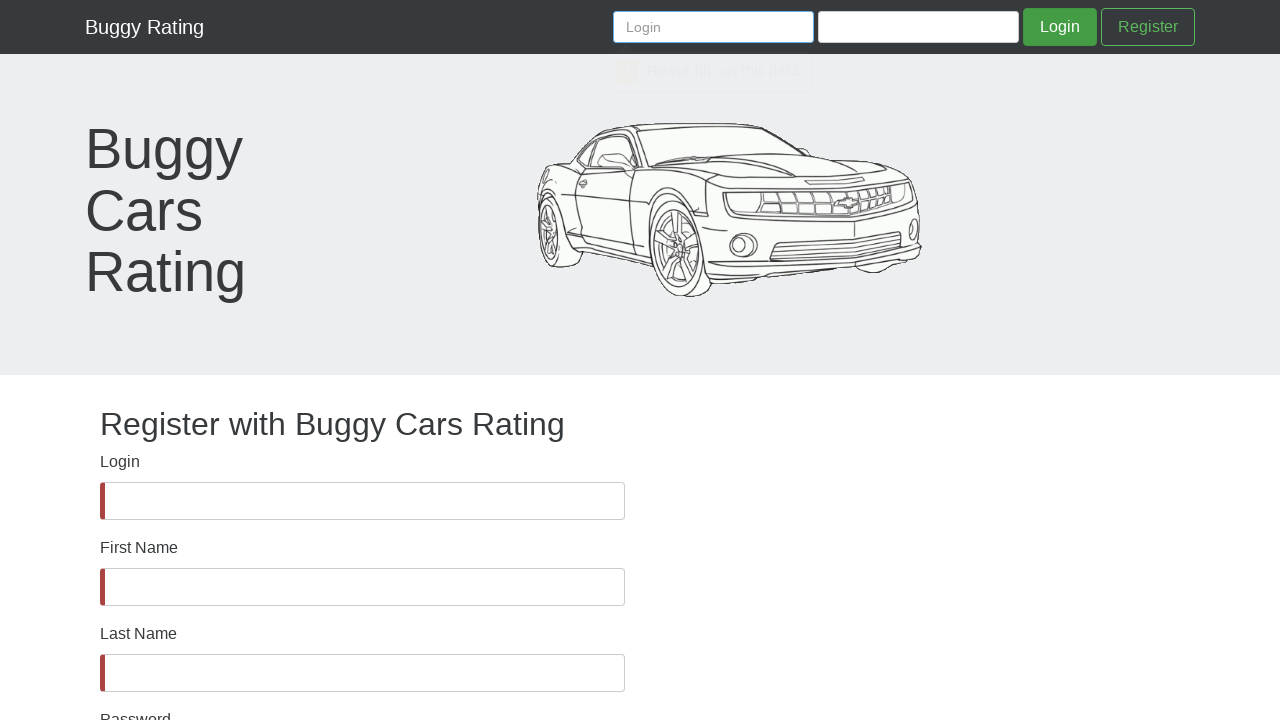

Waited for HTML5 validation messages to appear
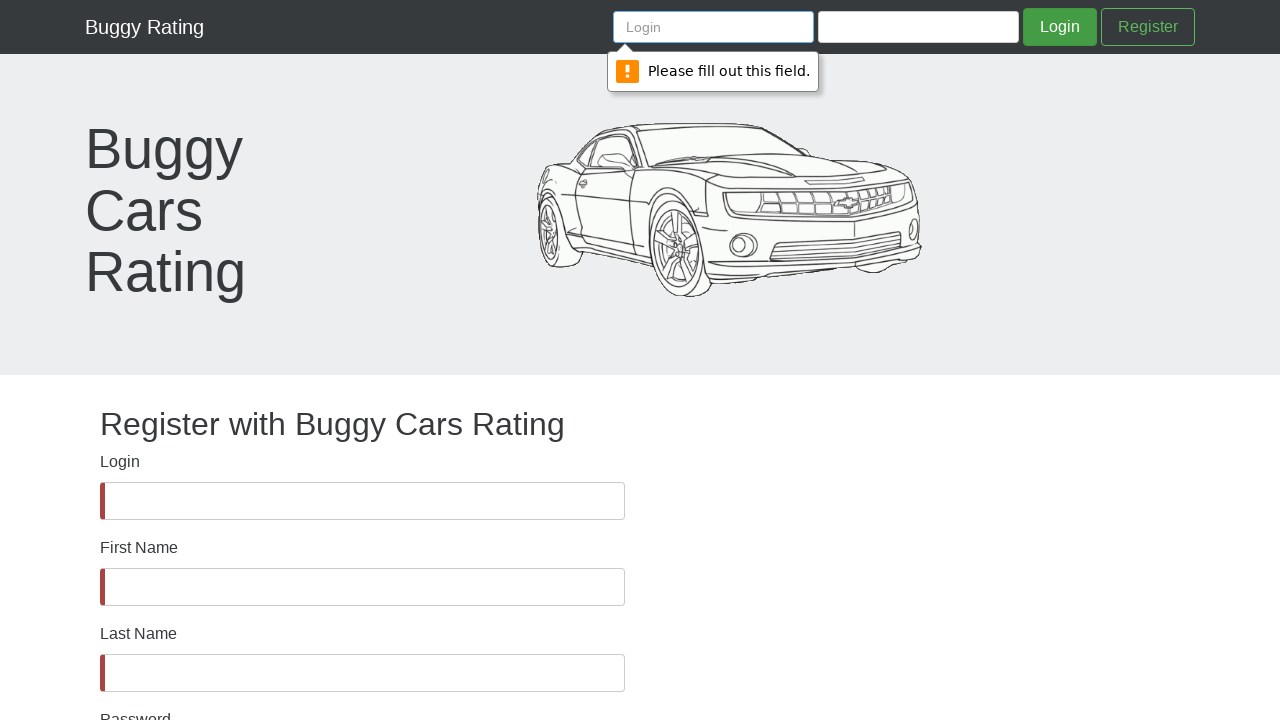

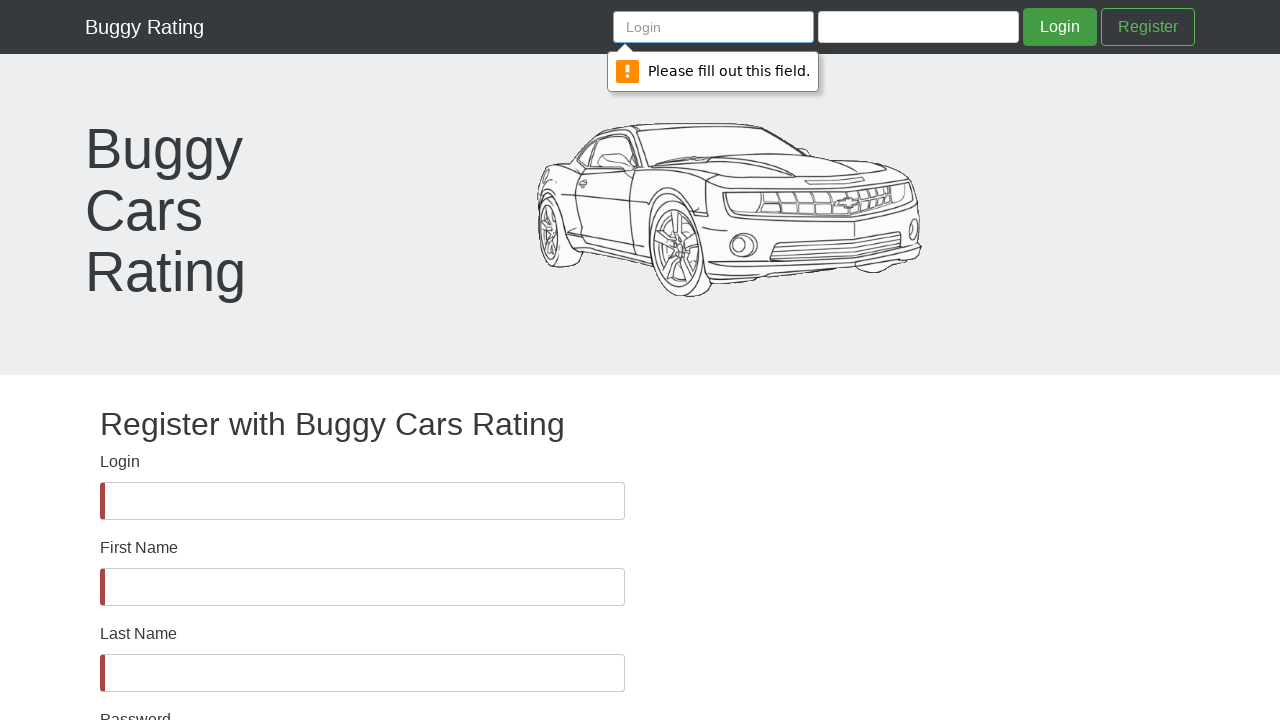